Tests the complete flight booking flow on BlazeDemo - selecting departure and destination cities, choosing a flight, and filling out passenger and payment information to complete a purchase.

Starting URL: https://blazedemo.com/

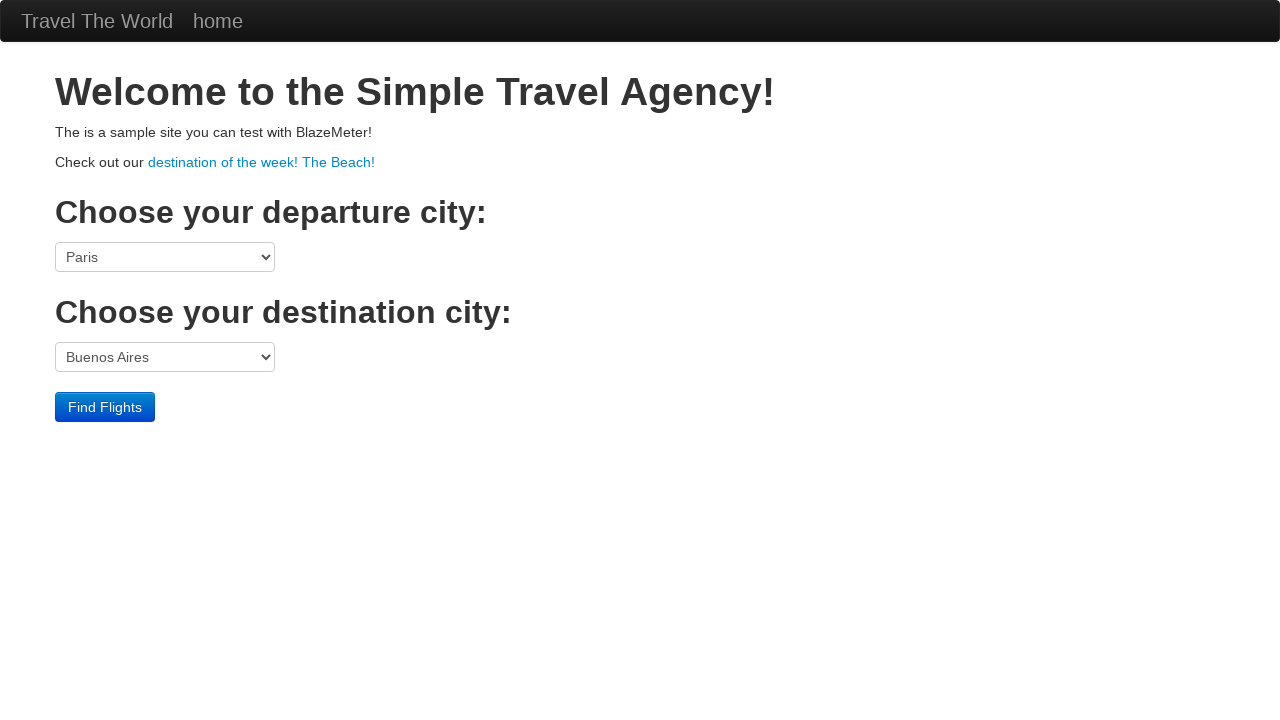

Clicked departure city dropdown at (165, 257) on select[name='fromPort']
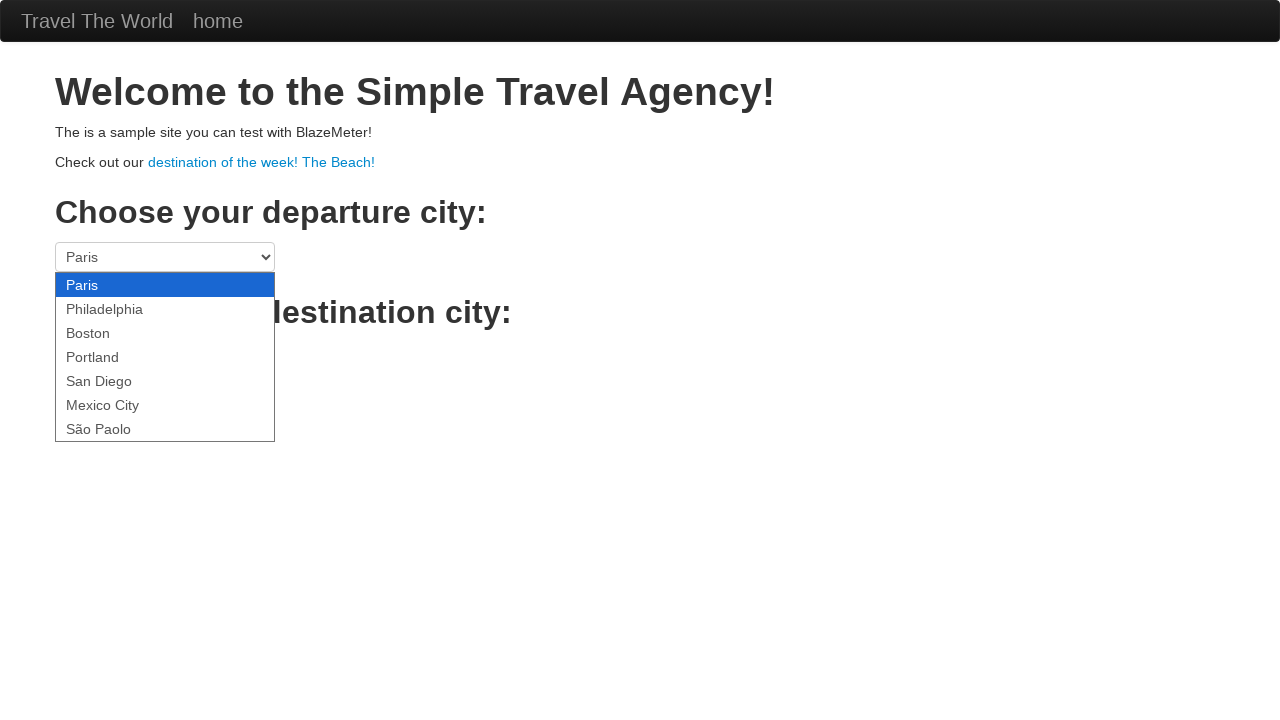

Selected Boston as departure city on select[name='fromPort']
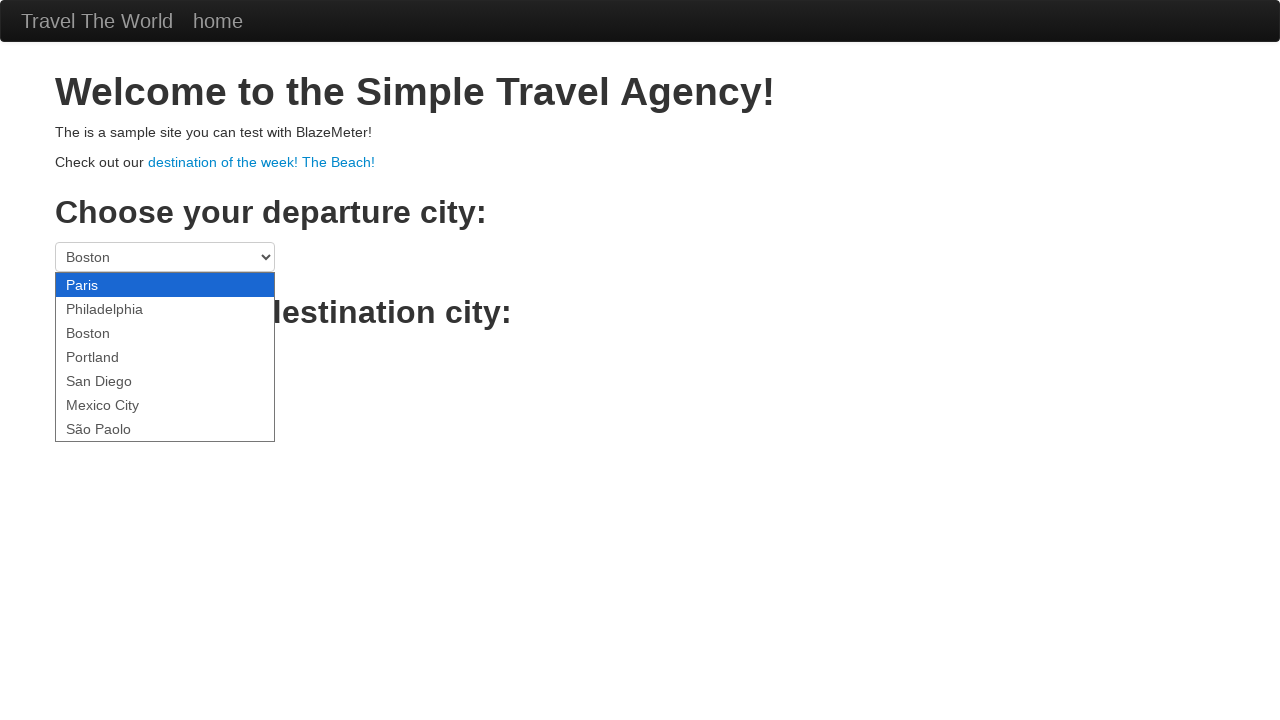

Clicked destination city dropdown at (165, 357) on select[name='toPort']
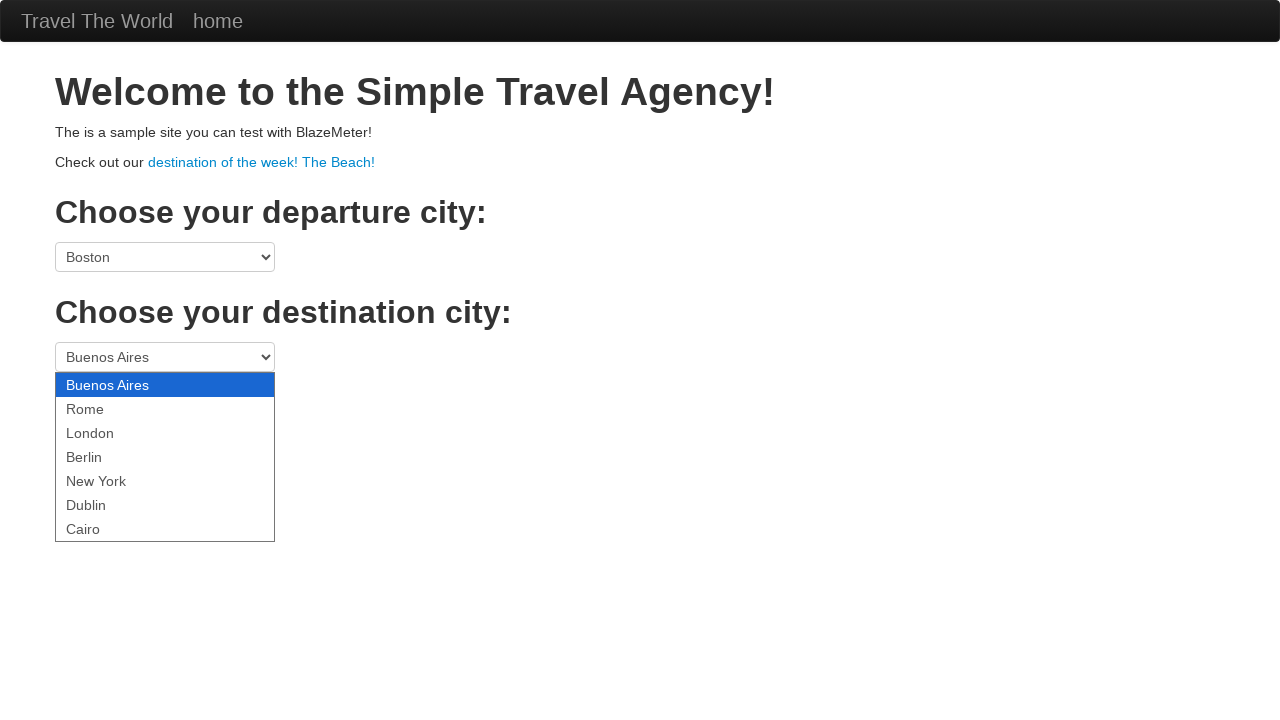

Selected New York as destination city on select[name='toPort']
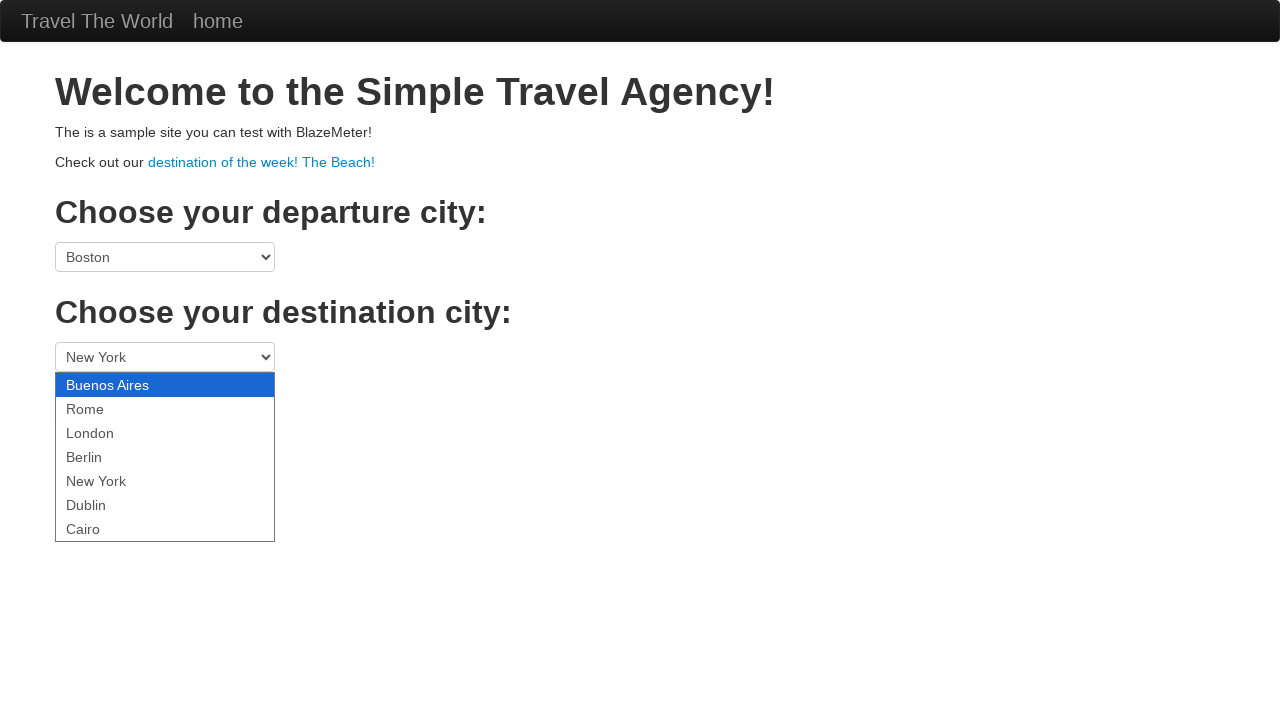

Clicked Find Flights button at (105, 407) on .btn-primary
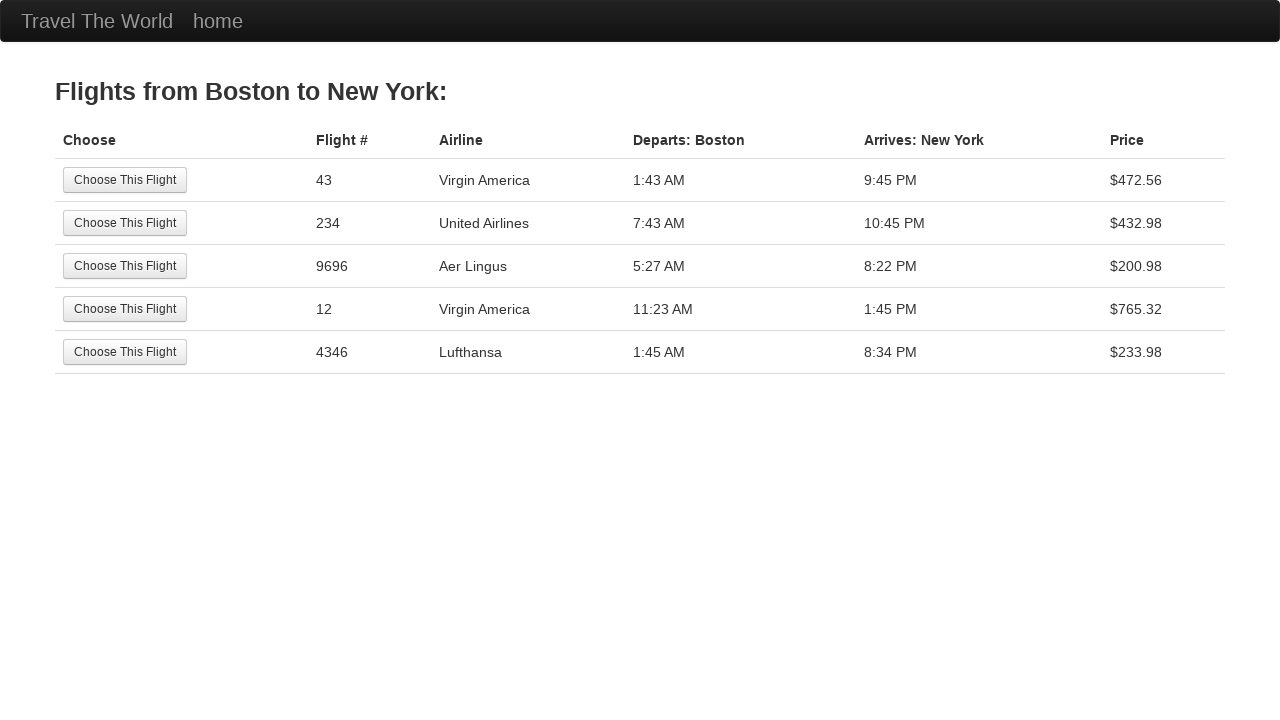

Selected the first flight option at (125, 180) on tr:nth-child(1) .btn
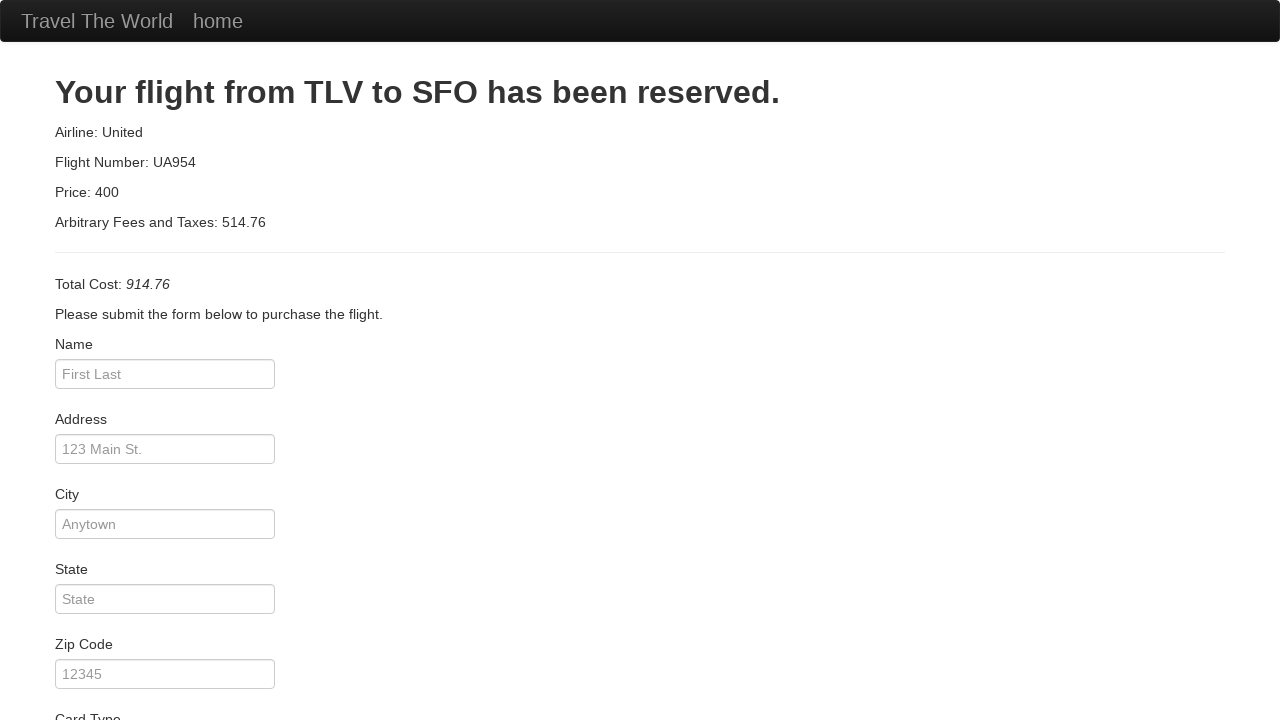

Clicked passenger name field at (165, 374) on #inputName
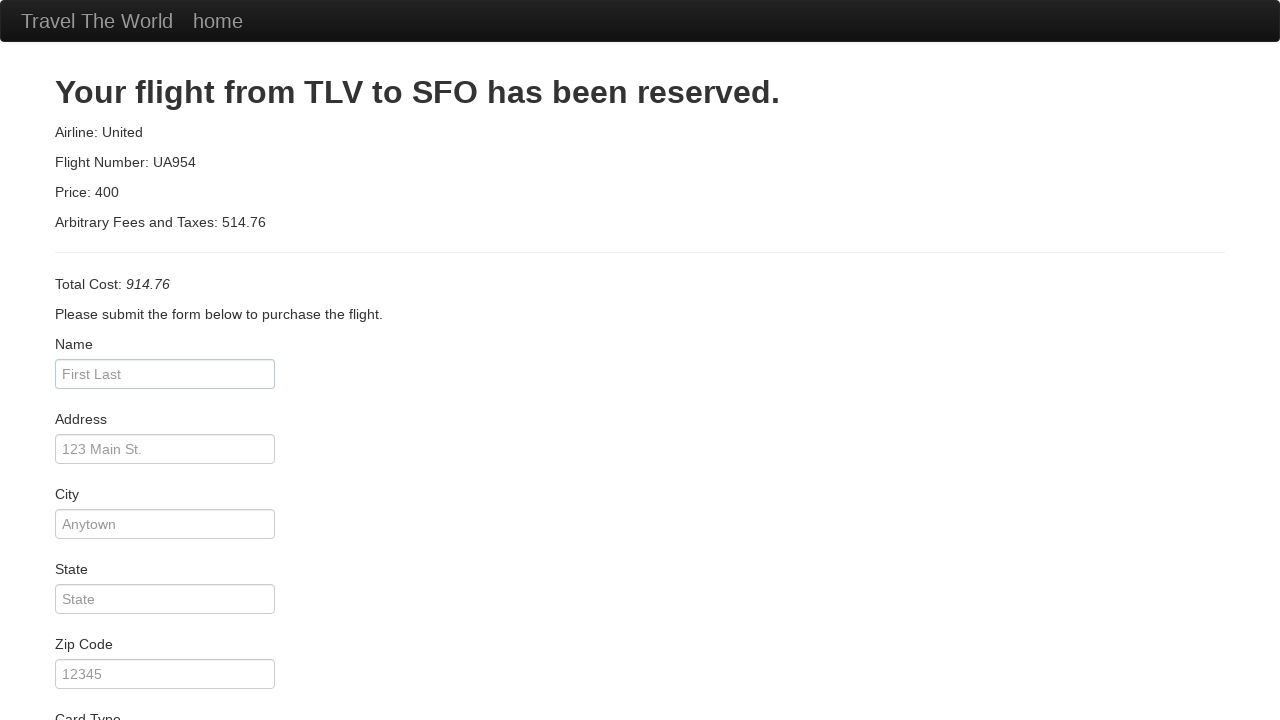

Filled passenger name with 'Henok' on #inputName
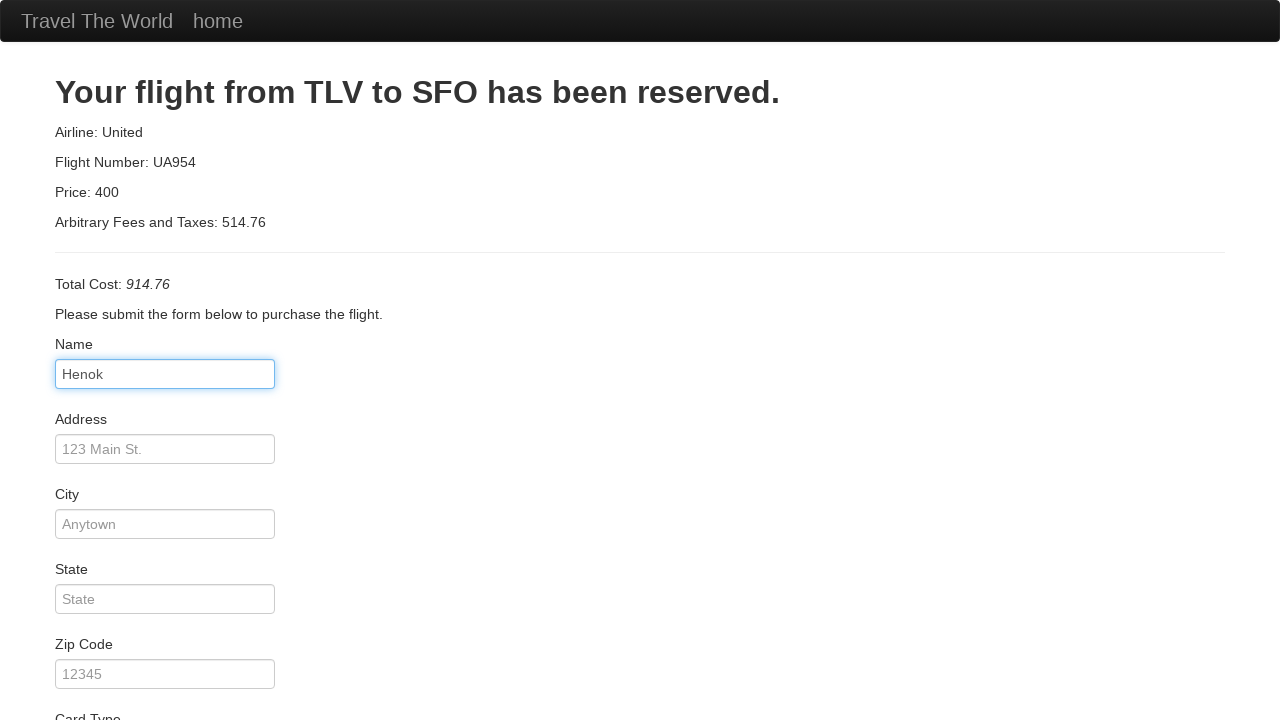

Filled address field with '123 Manin Str' on #address
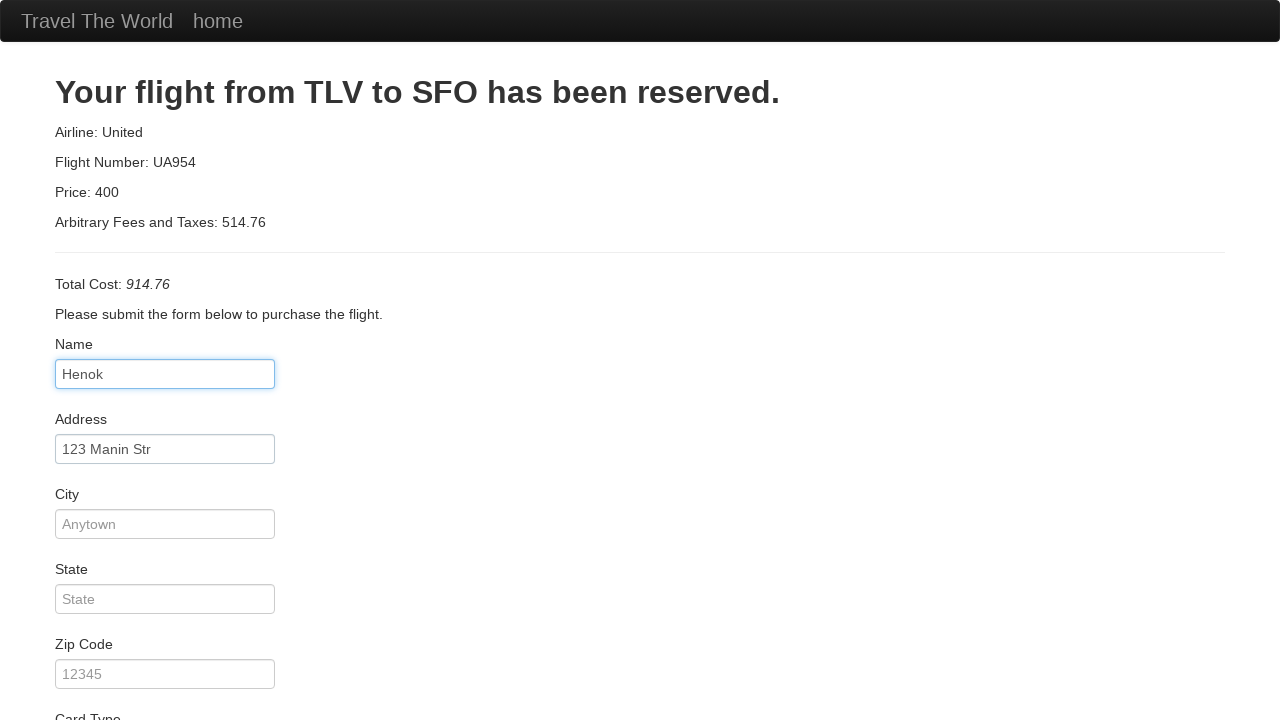

Filled city field with 'Atlanta' on #city
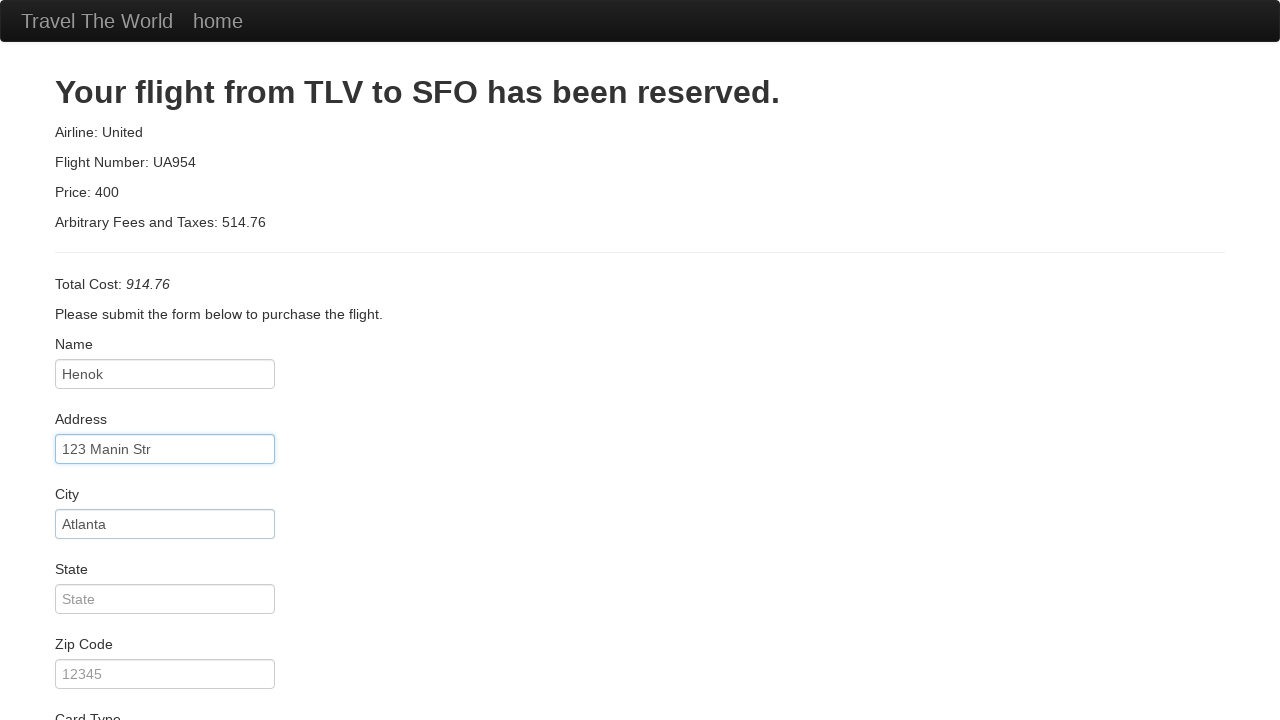

Filled state field with 'GA' on #state
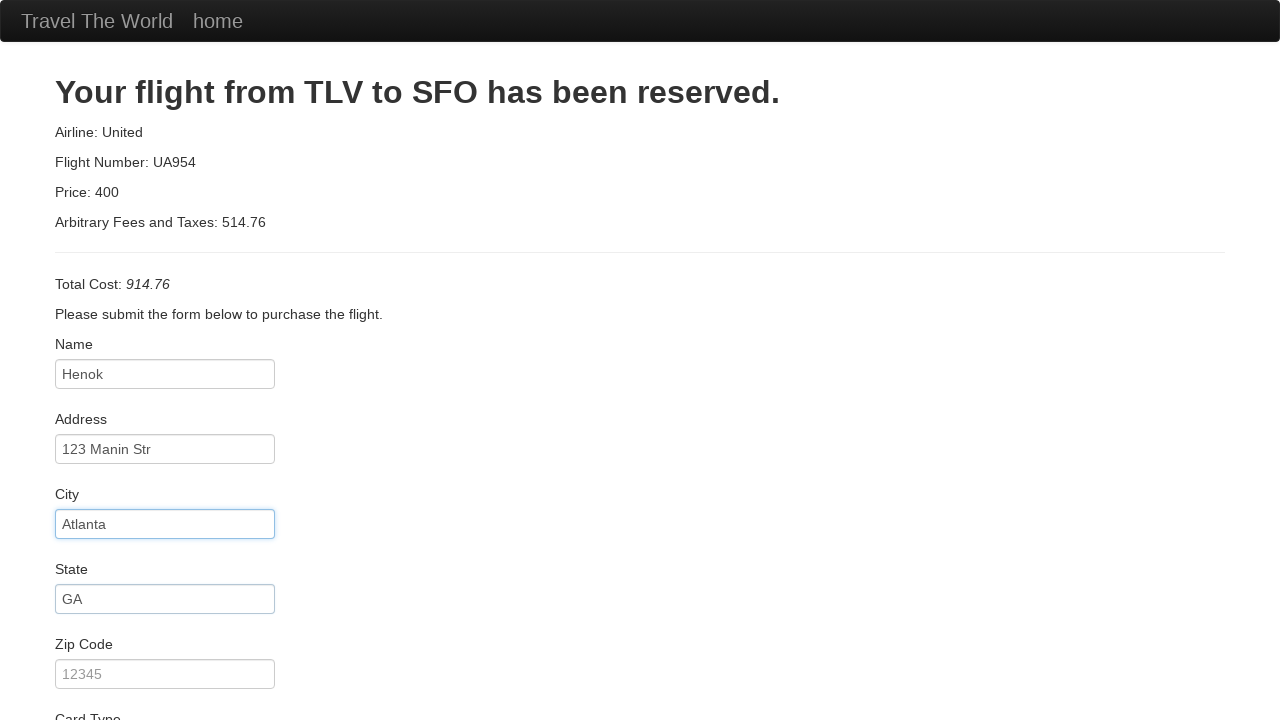

Filled zip code field with '30324' on #zipCode
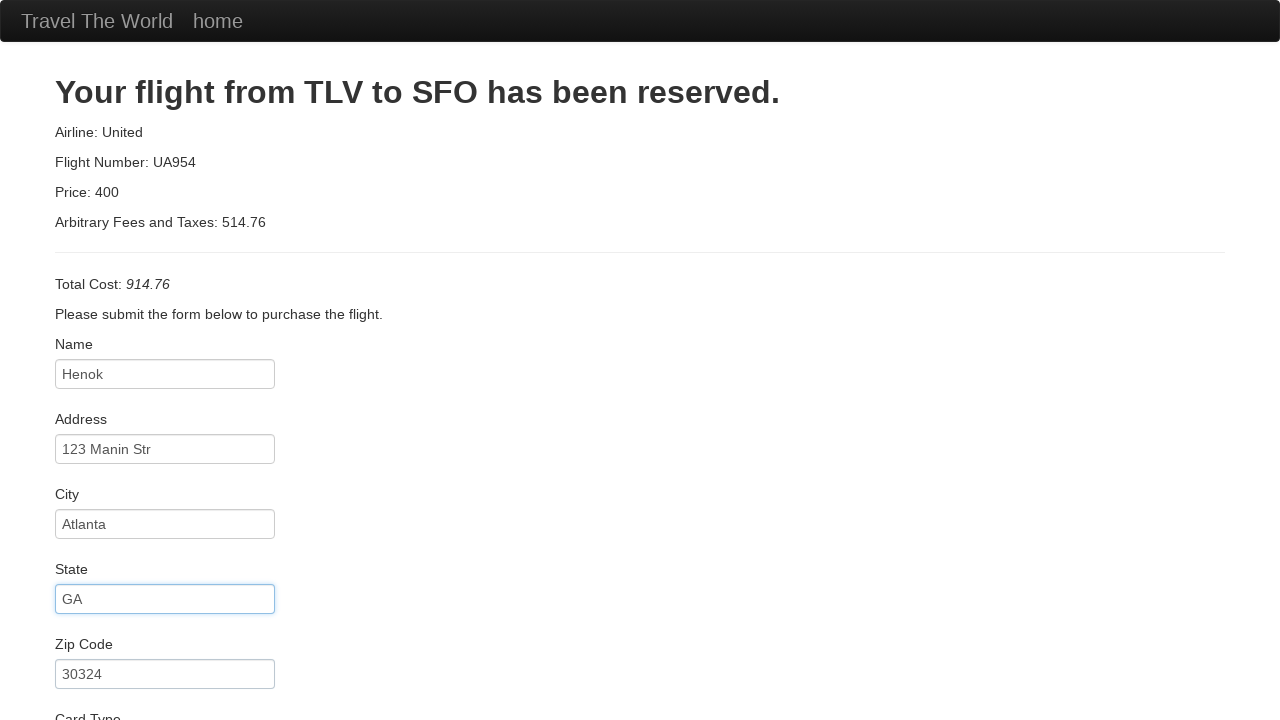

Clicked card type dropdown at (165, 360) on #cardType
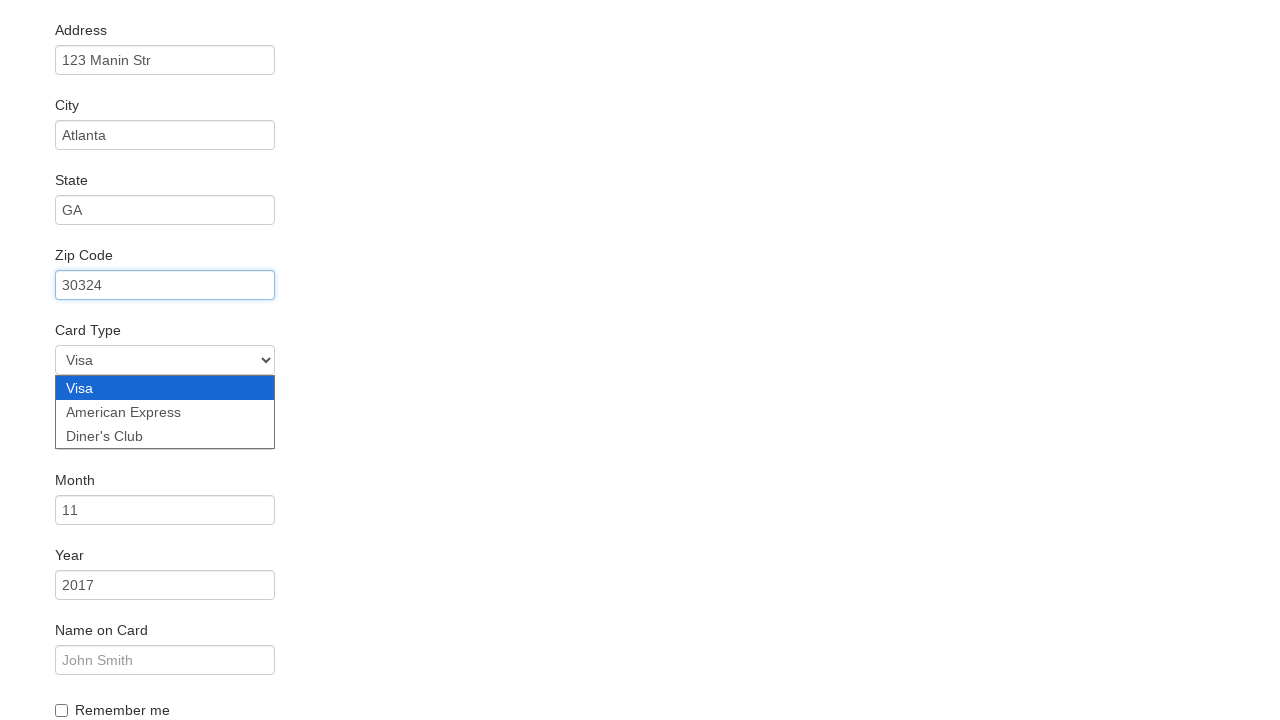

Selected American Express as card type on #cardType
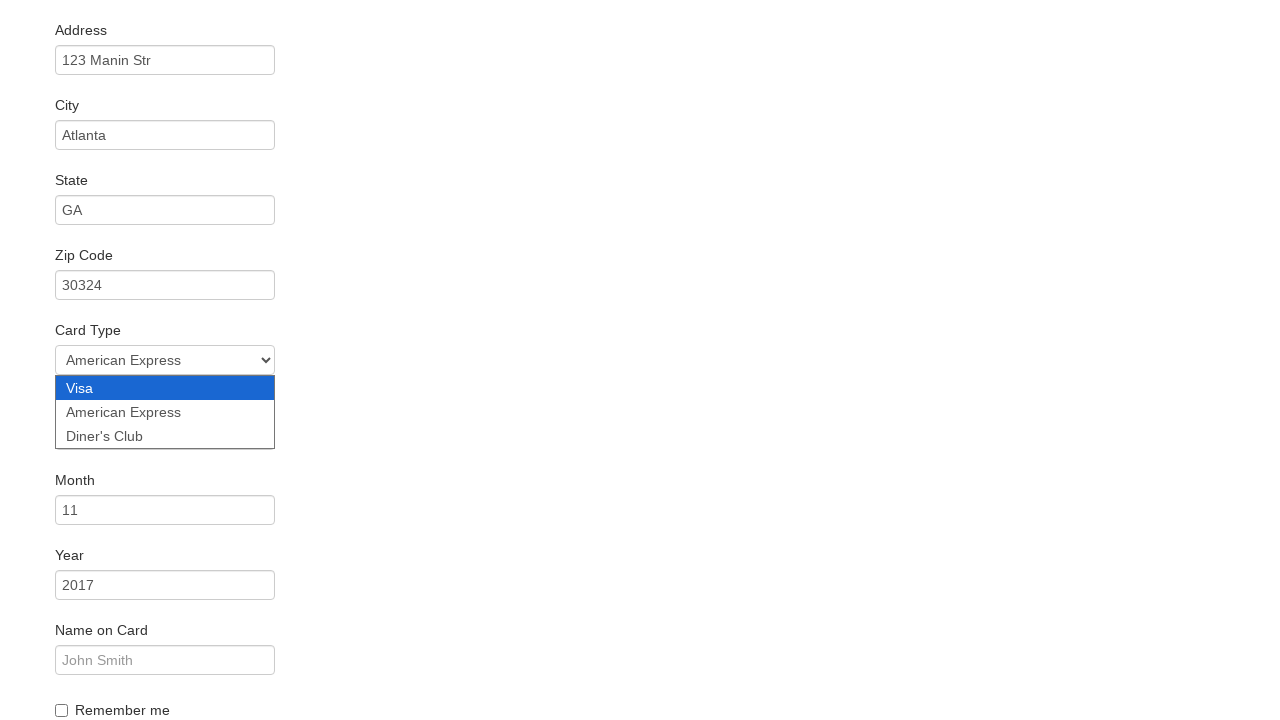

Clicked credit card number field at (165, 435) on #creditCardNumber
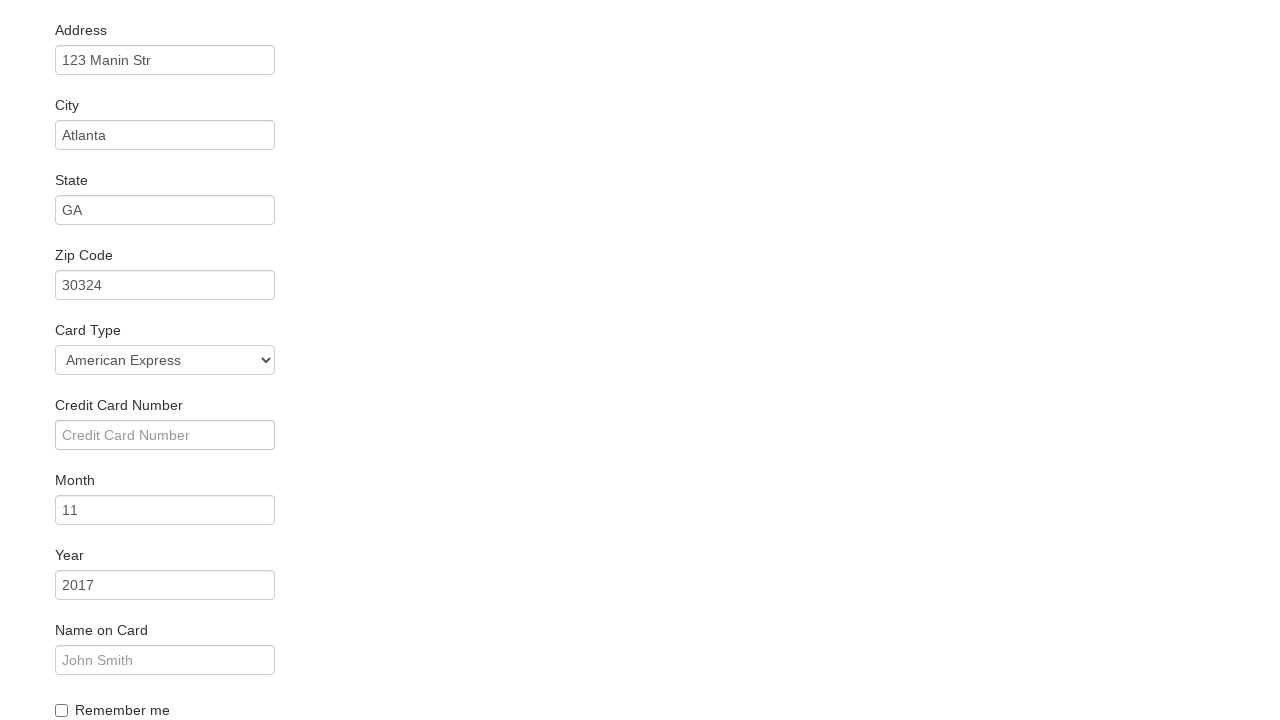

Filled credit card number on #creditCardNumber
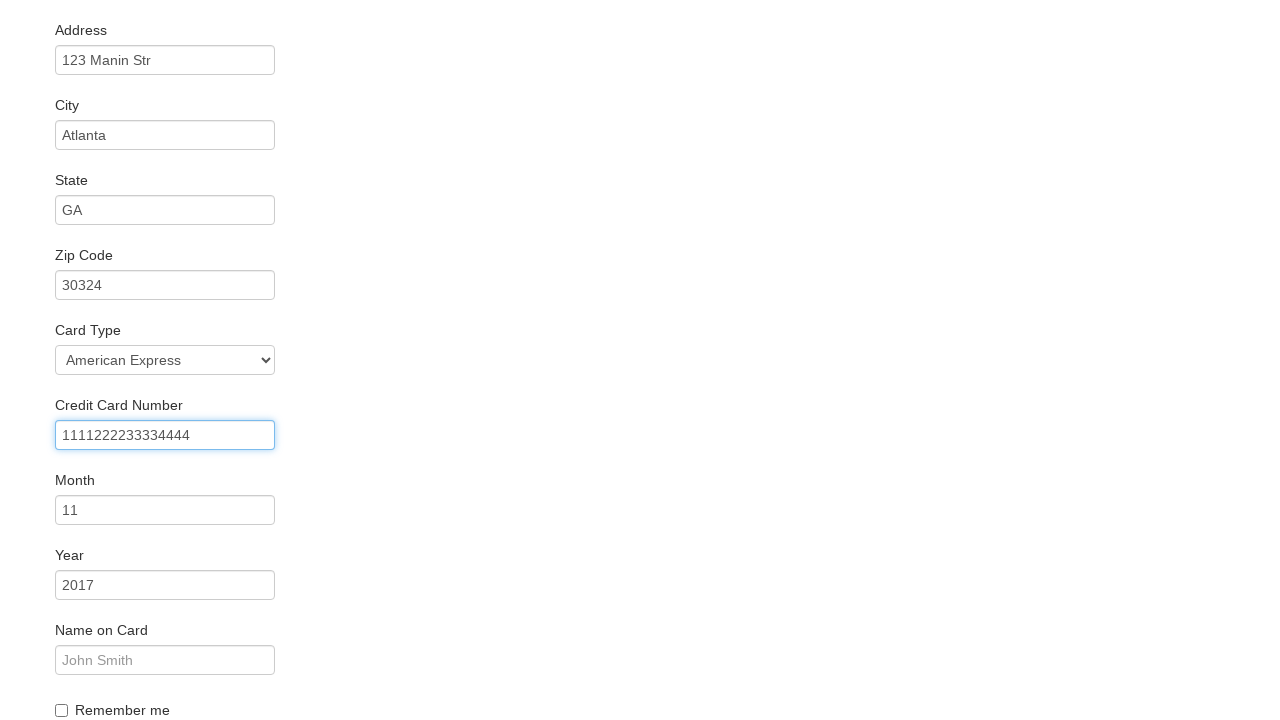

Clicked credit card year field at (165, 585) on #creditCardYear
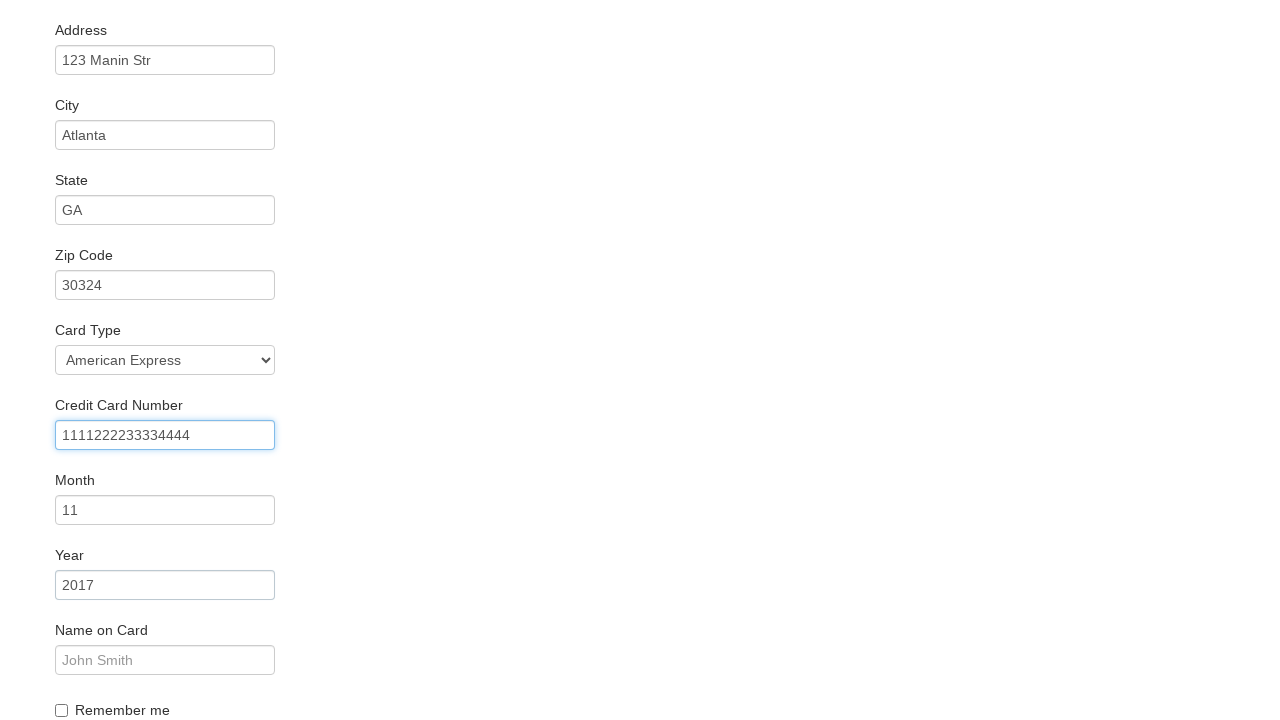

Filled credit card year with '2020' on #creditCardYear
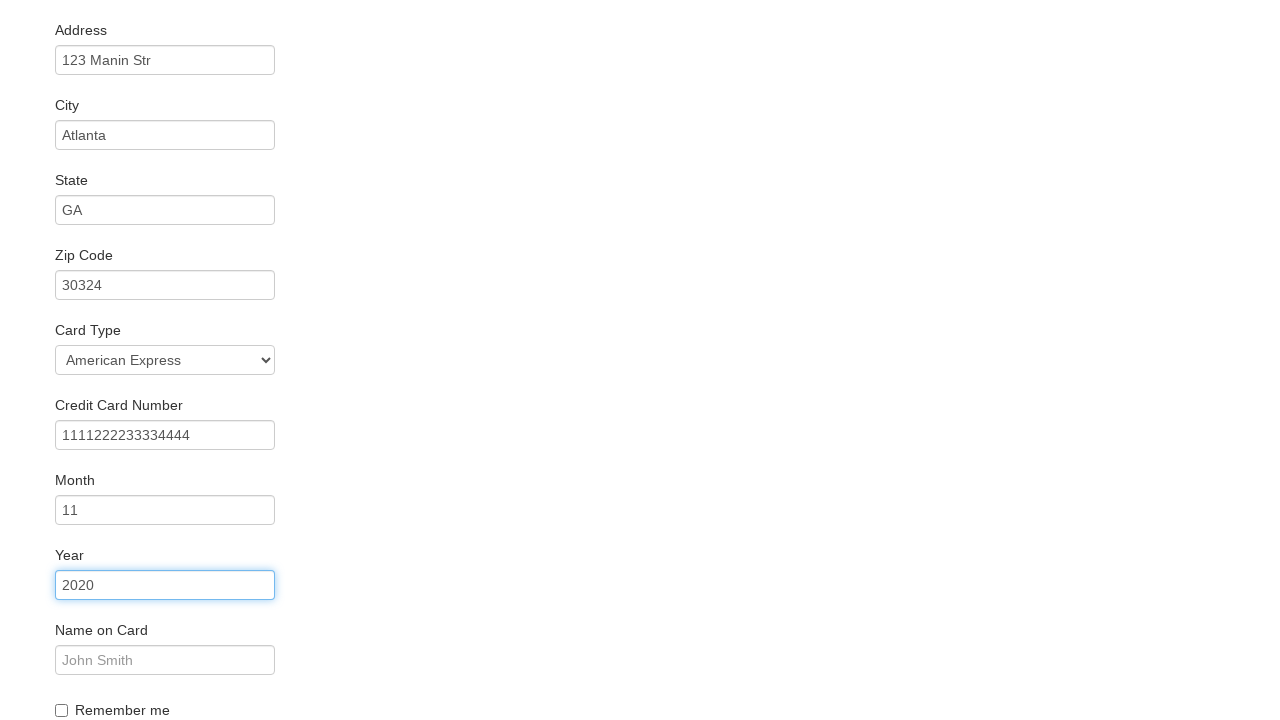

Clicked name on card field at (165, 660) on #nameOnCard
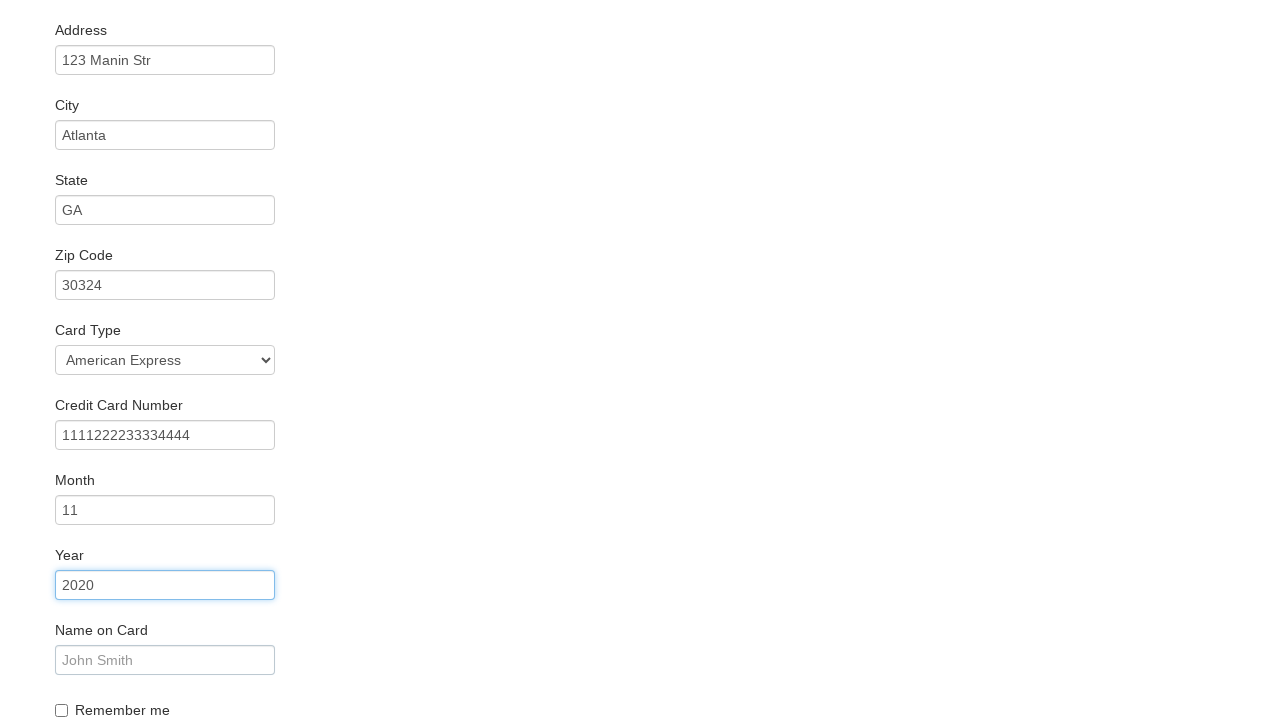

Filled name on card with 'Henok Jiru' on #nameOnCard
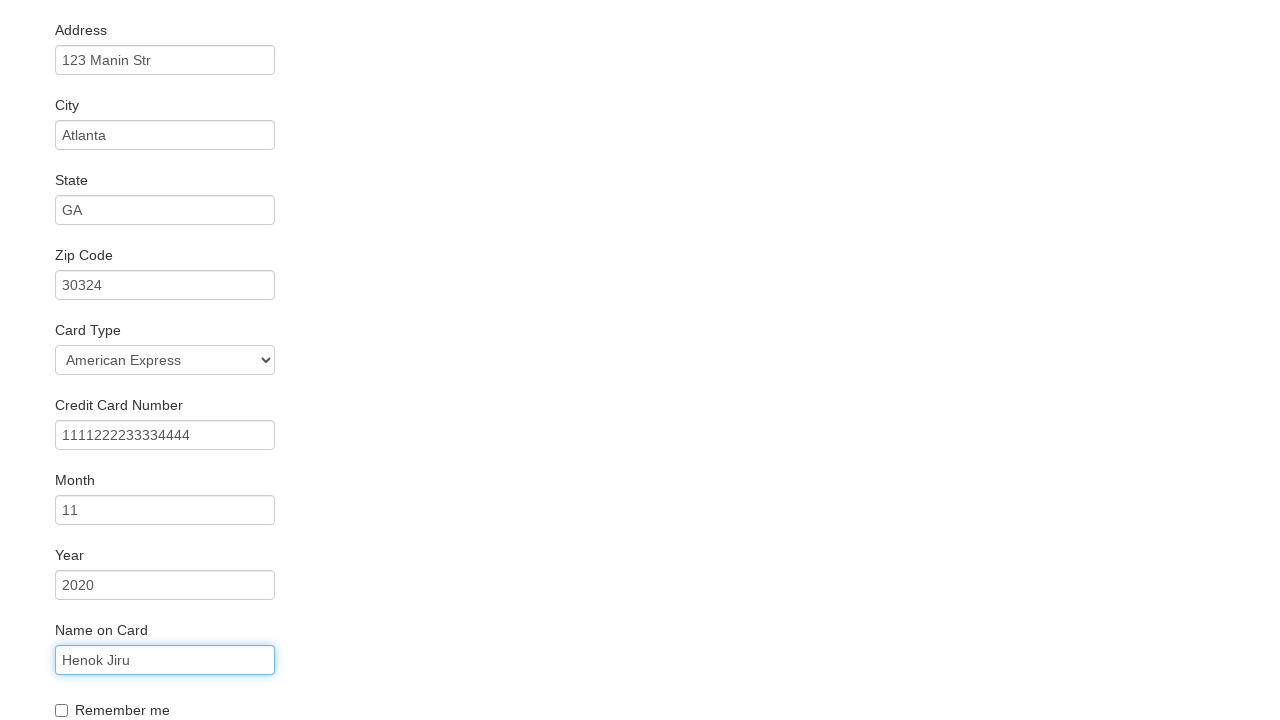

Clicked Purchase Flight button at (118, 685) on .btn-primary
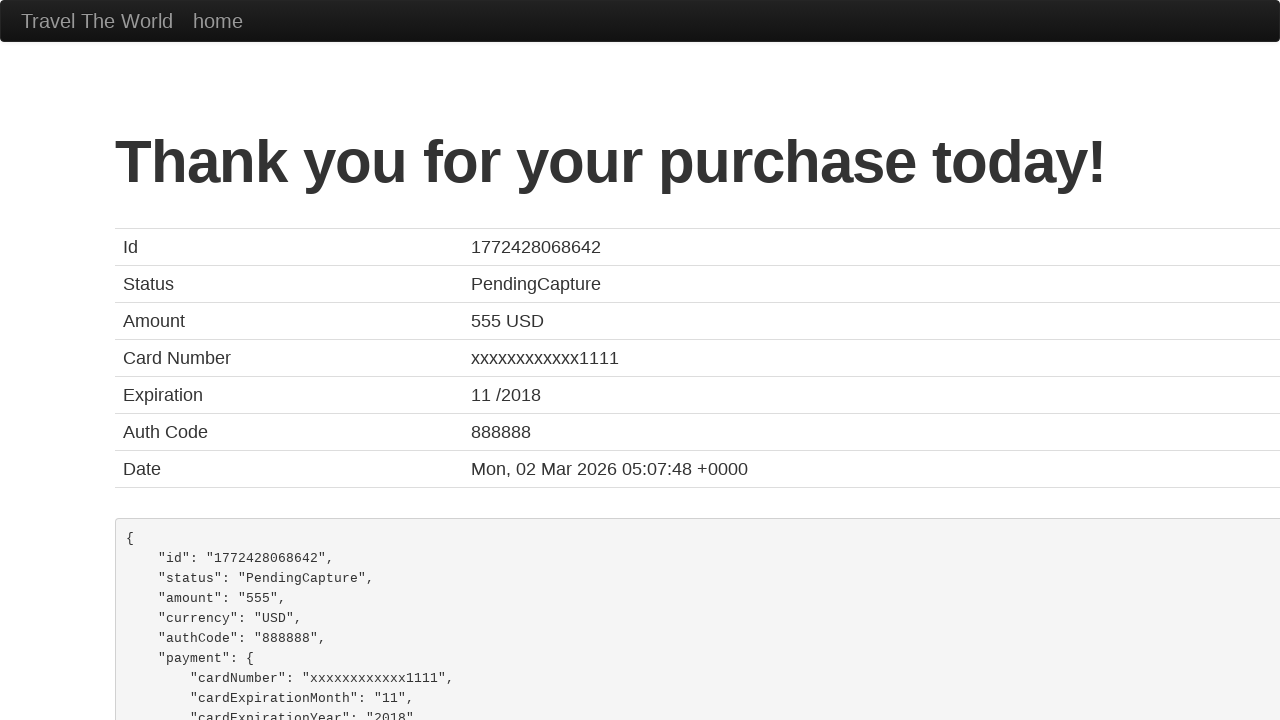

Waited for confirmation page to load
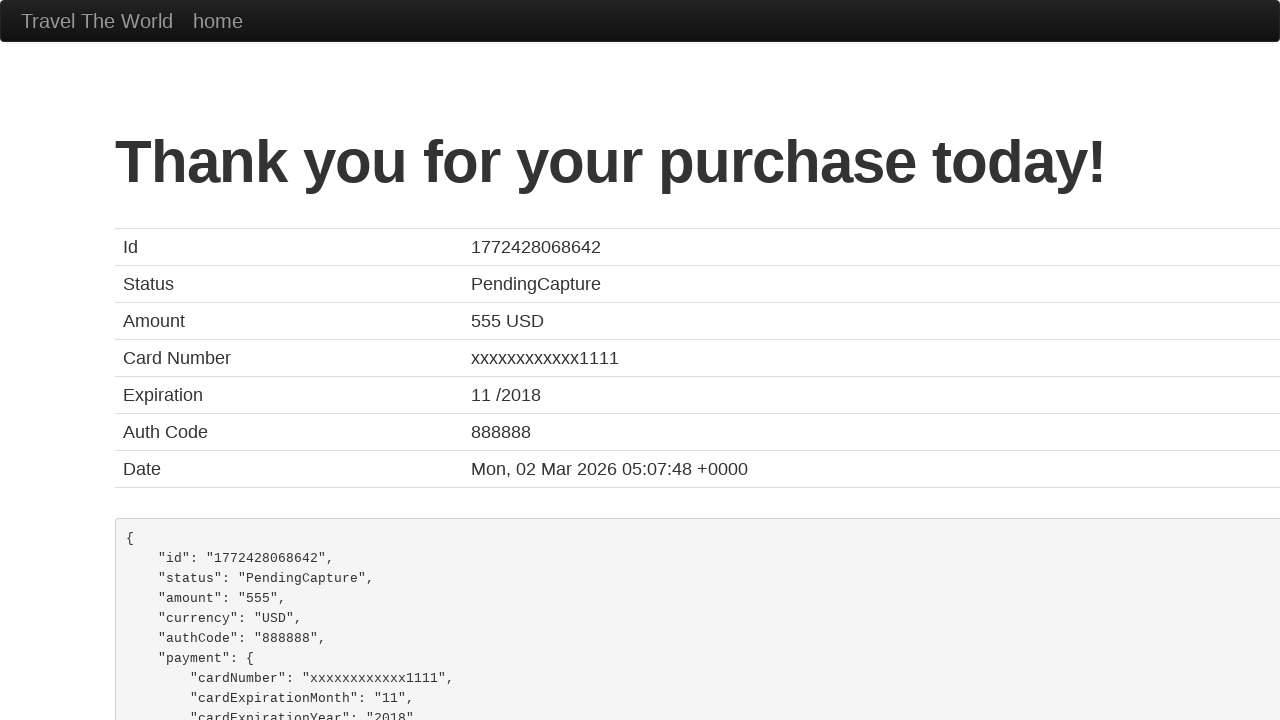

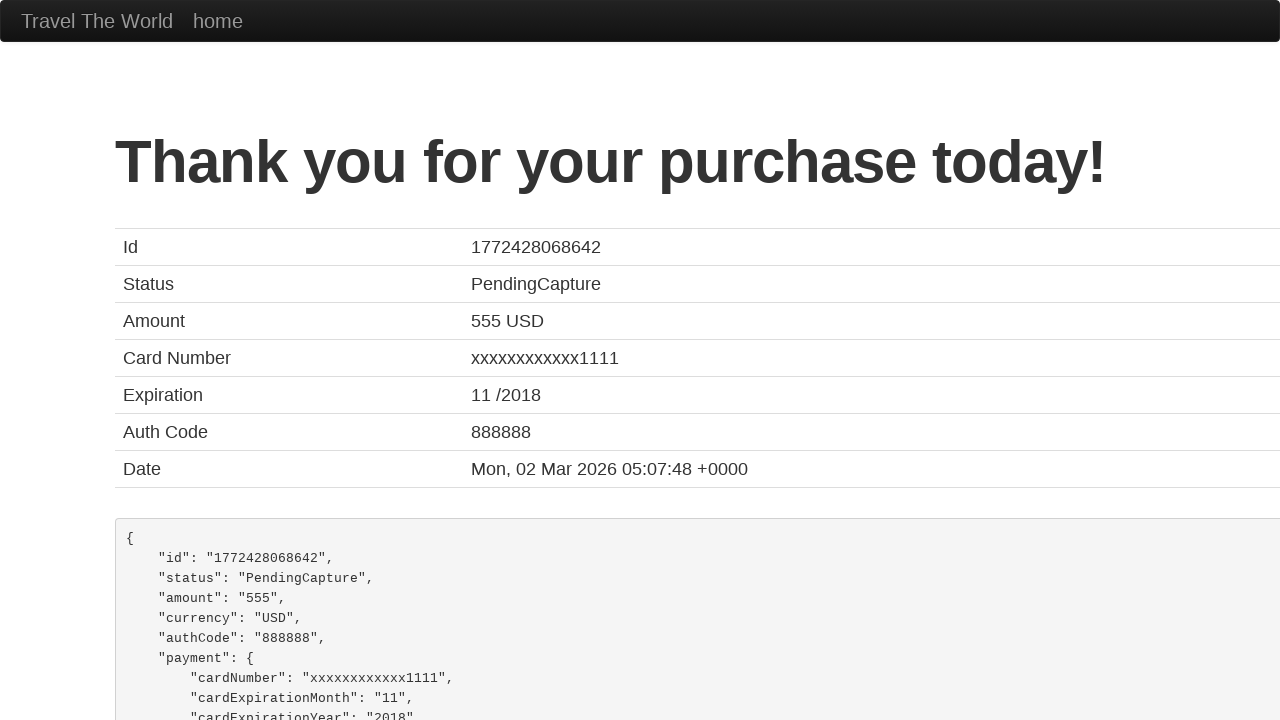